Tests that clicking Clear completed removes completed items

Starting URL: https://demo.playwright.dev/todomvc

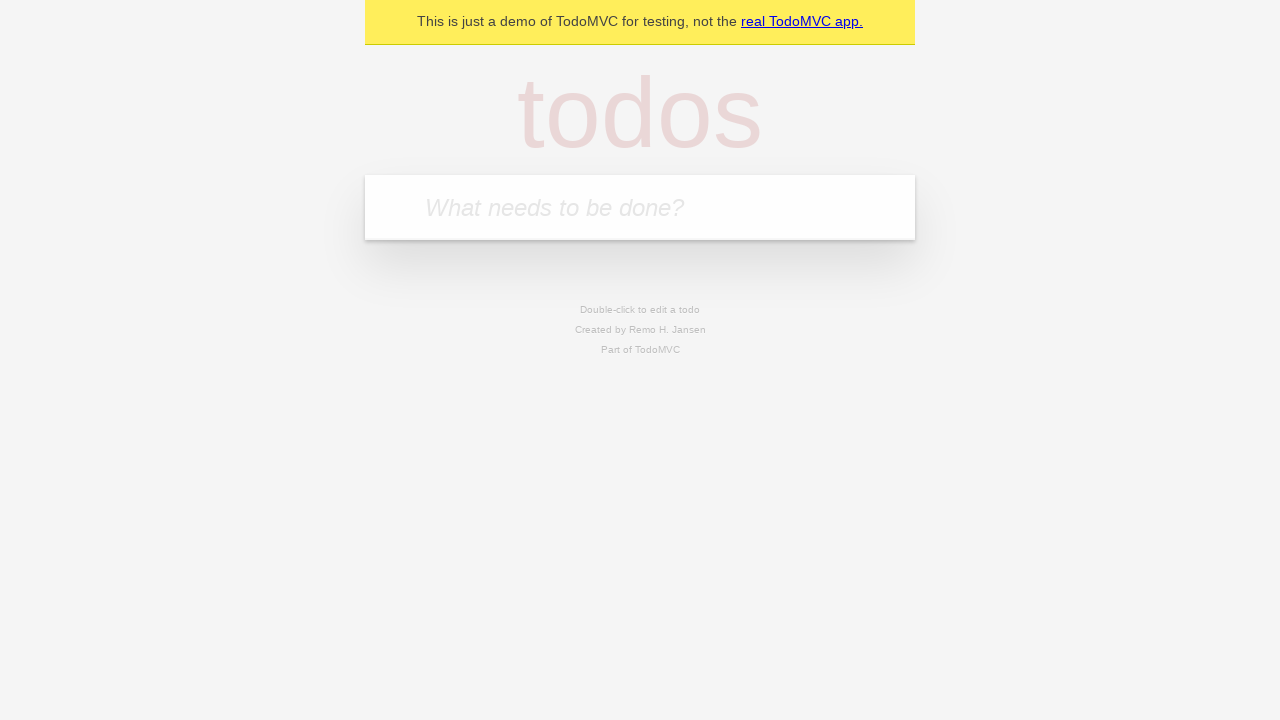

Filled new todo input with 'buy some cheese' on .new-todo
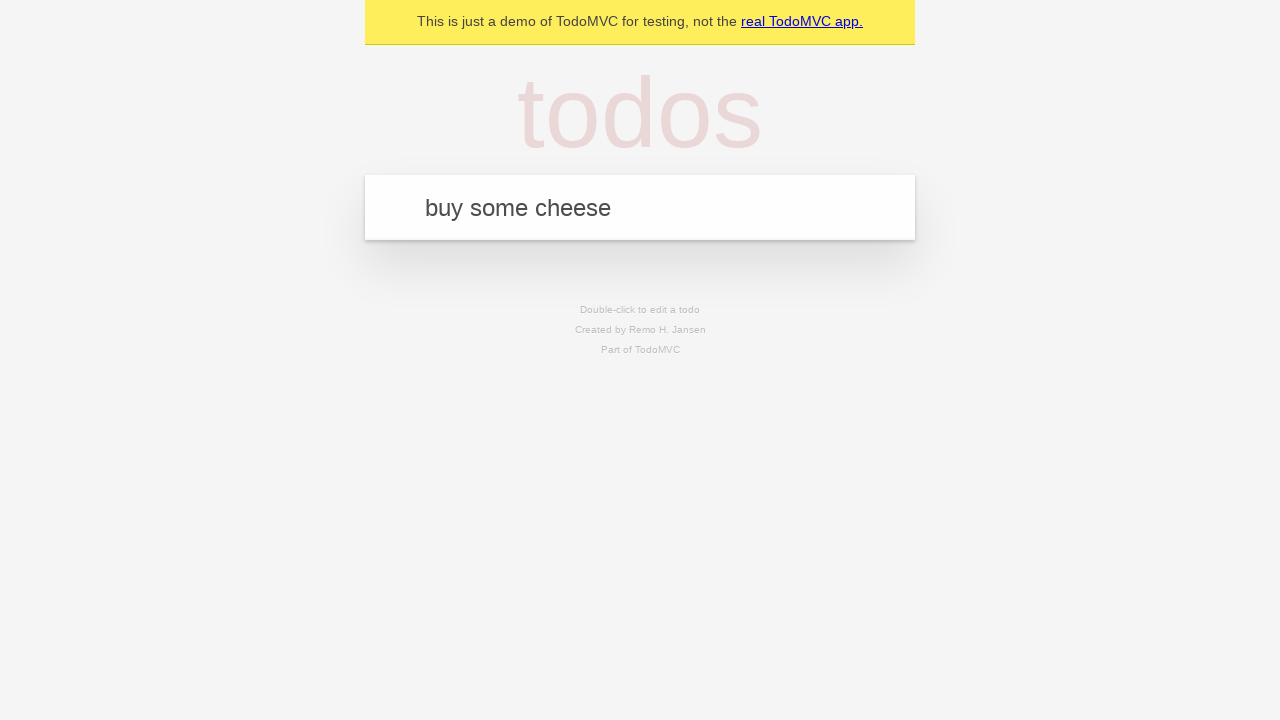

Pressed Enter to add first todo on .new-todo
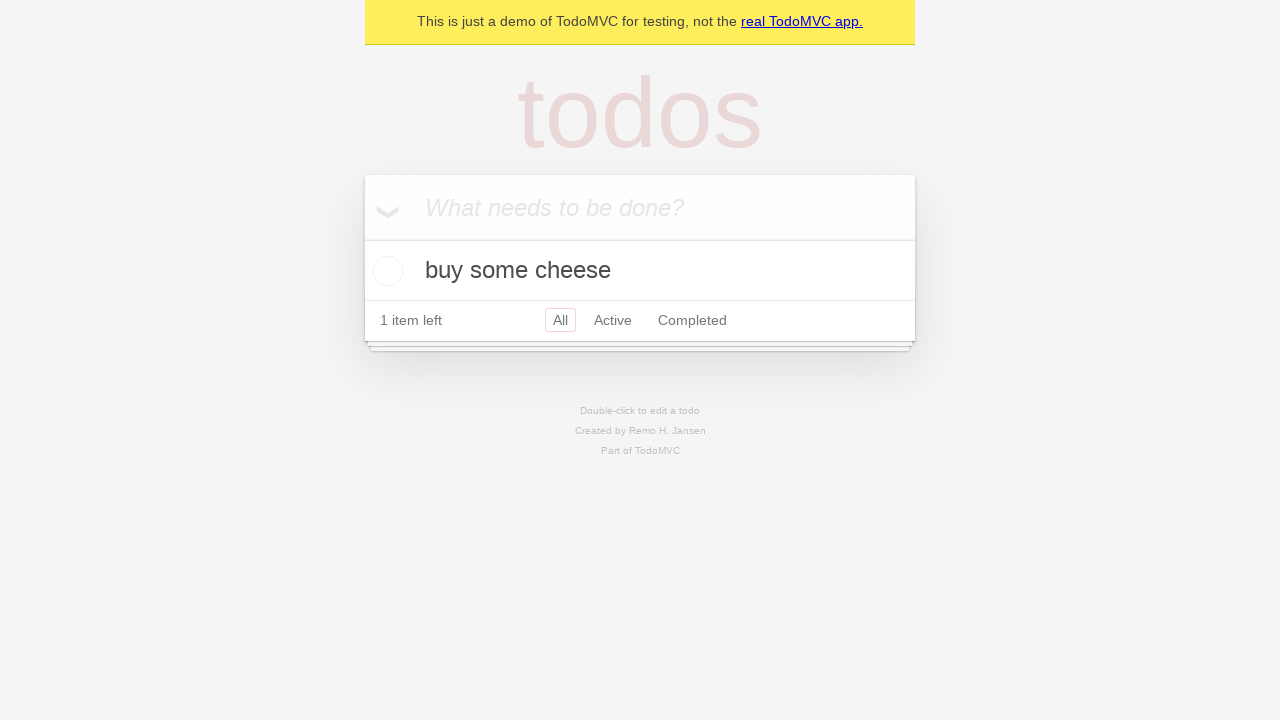

Filled new todo input with 'feed the cat' on .new-todo
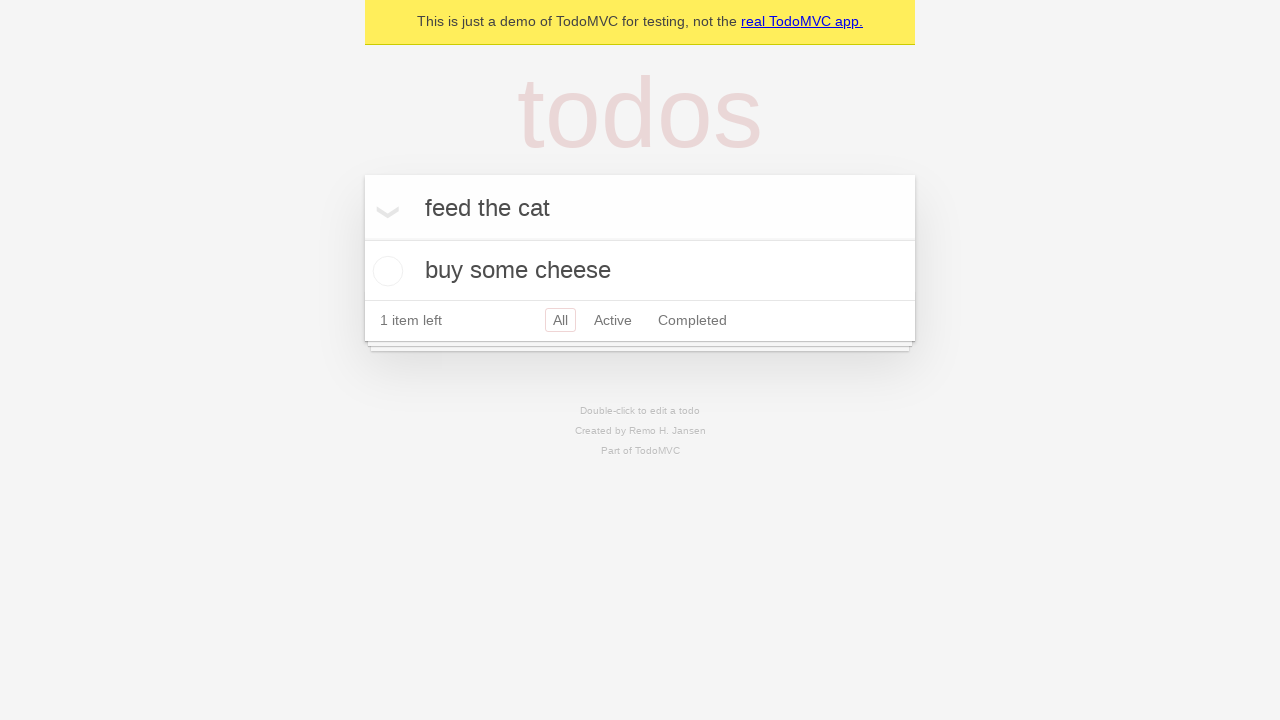

Pressed Enter to add second todo on .new-todo
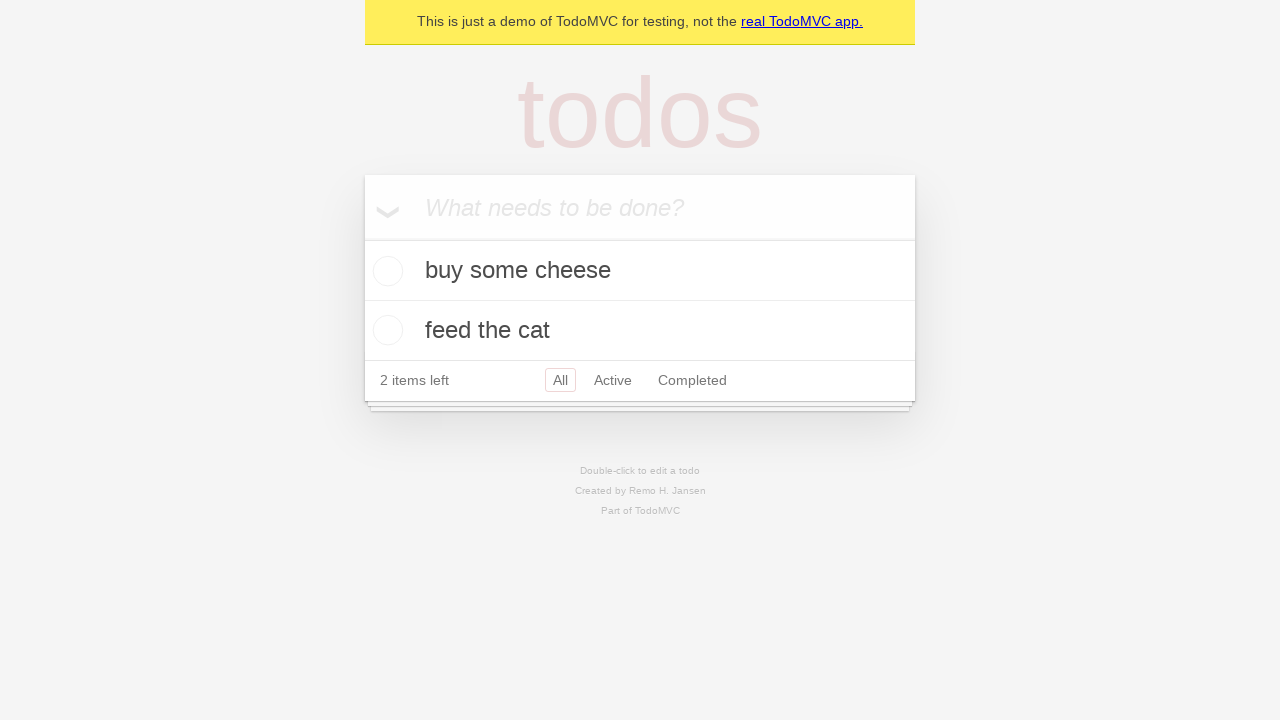

Filled new todo input with 'book a doctors appointment' on .new-todo
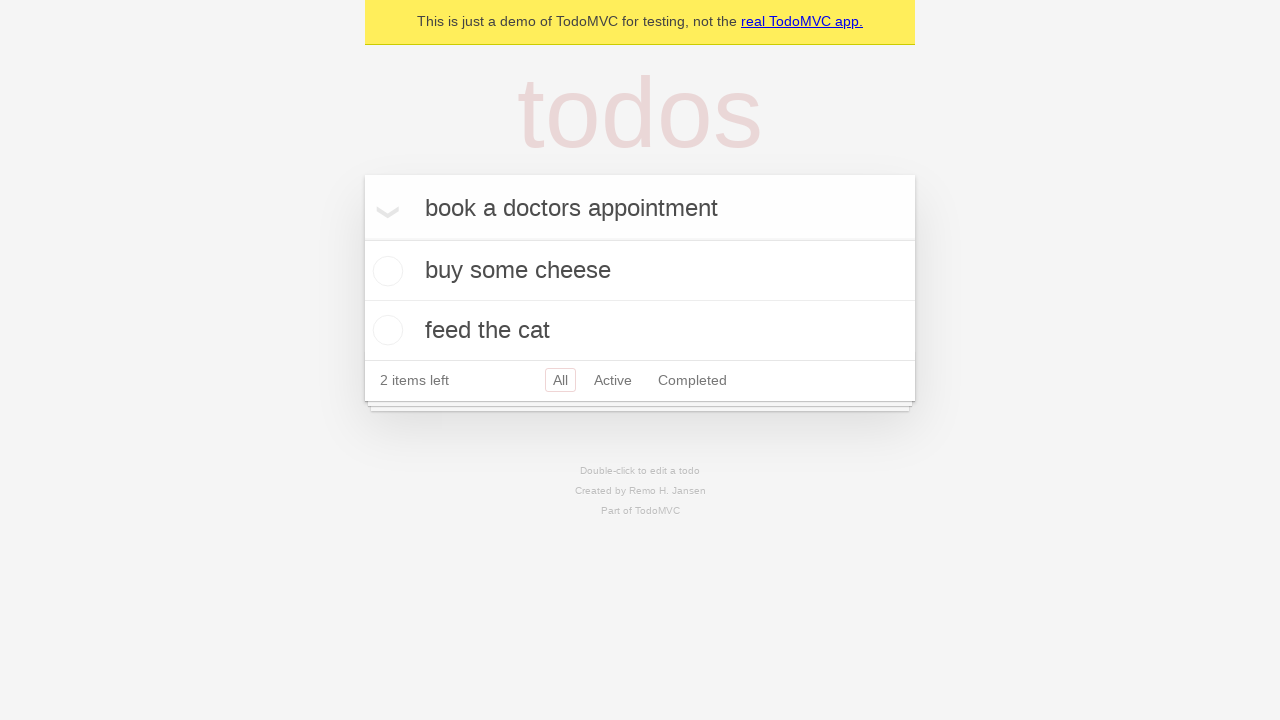

Pressed Enter to add third todo on .new-todo
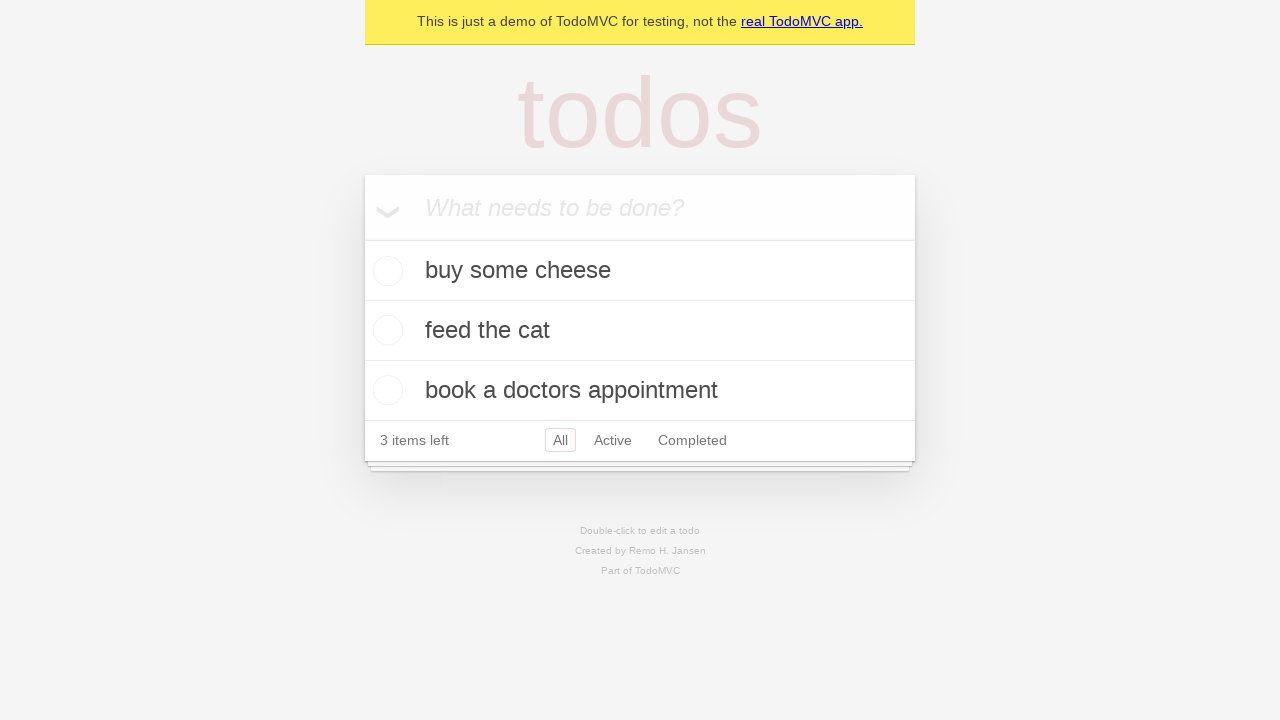

Waited for all three todo items to appear in the list
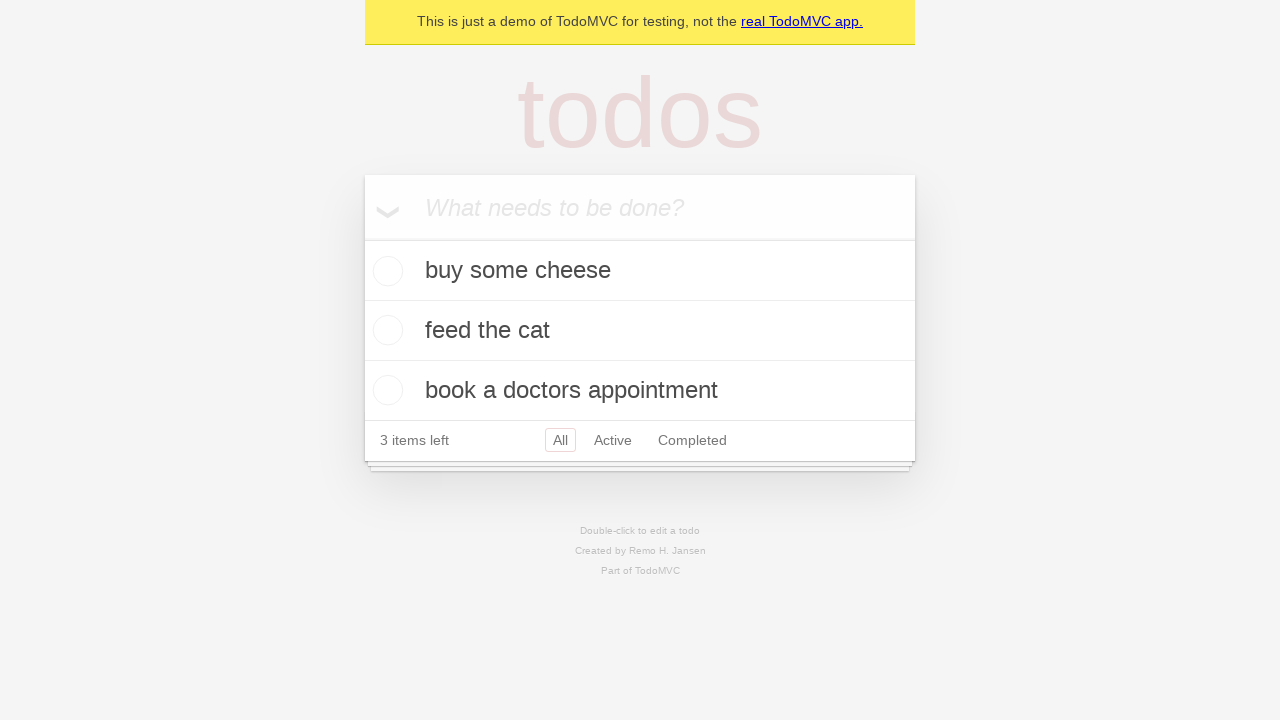

Marked the second todo item as complete at (385, 330) on .todo-list li >> nth=1 >> .toggle
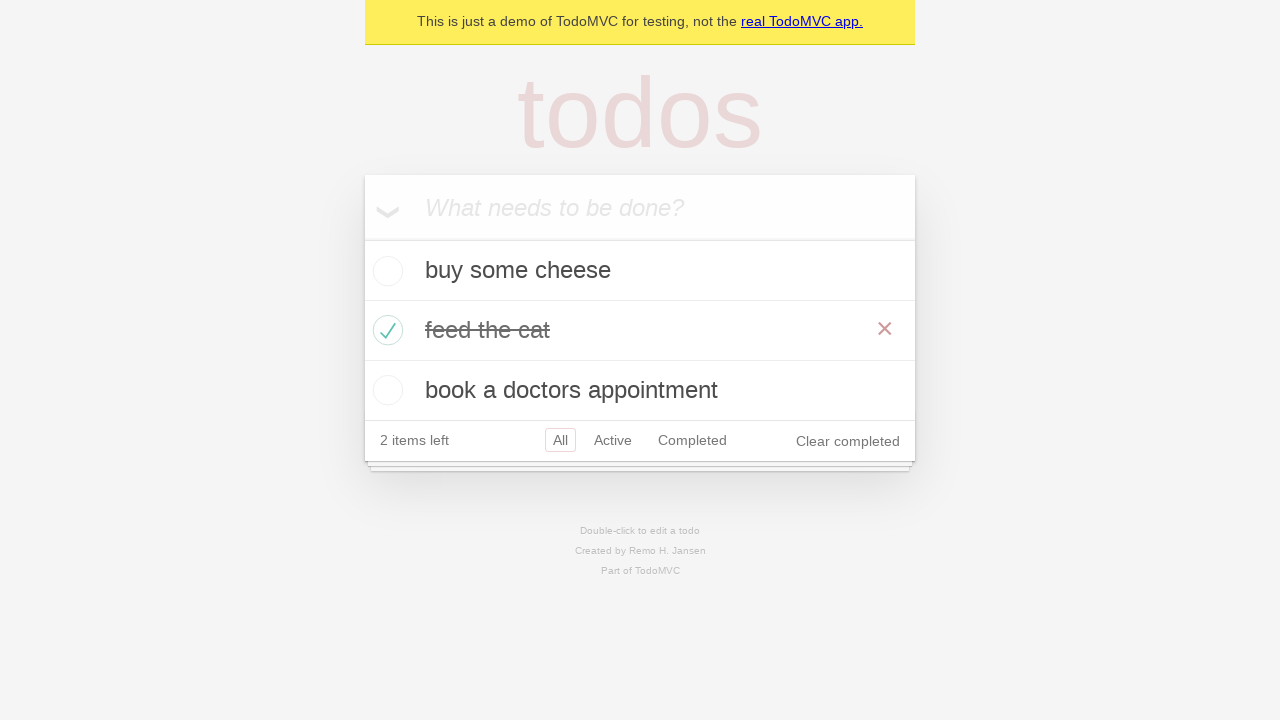

Clicked 'Clear completed' button to remove completed items at (848, 441) on .clear-completed
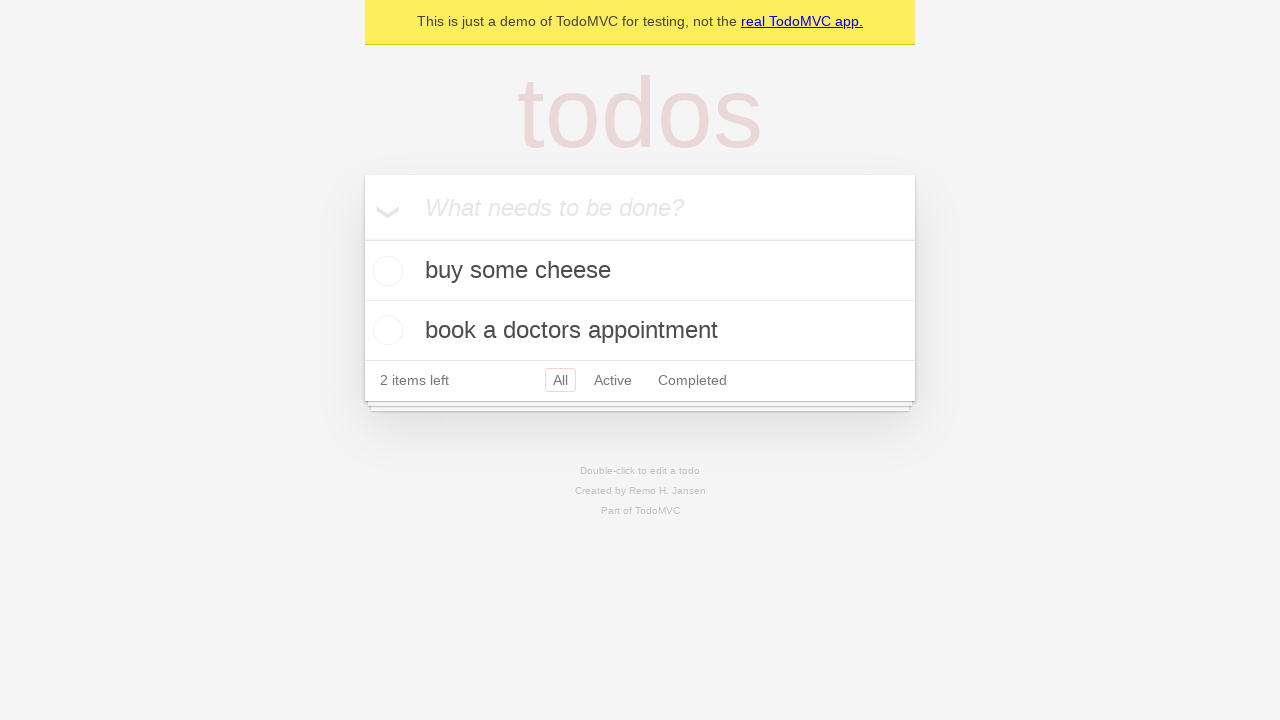

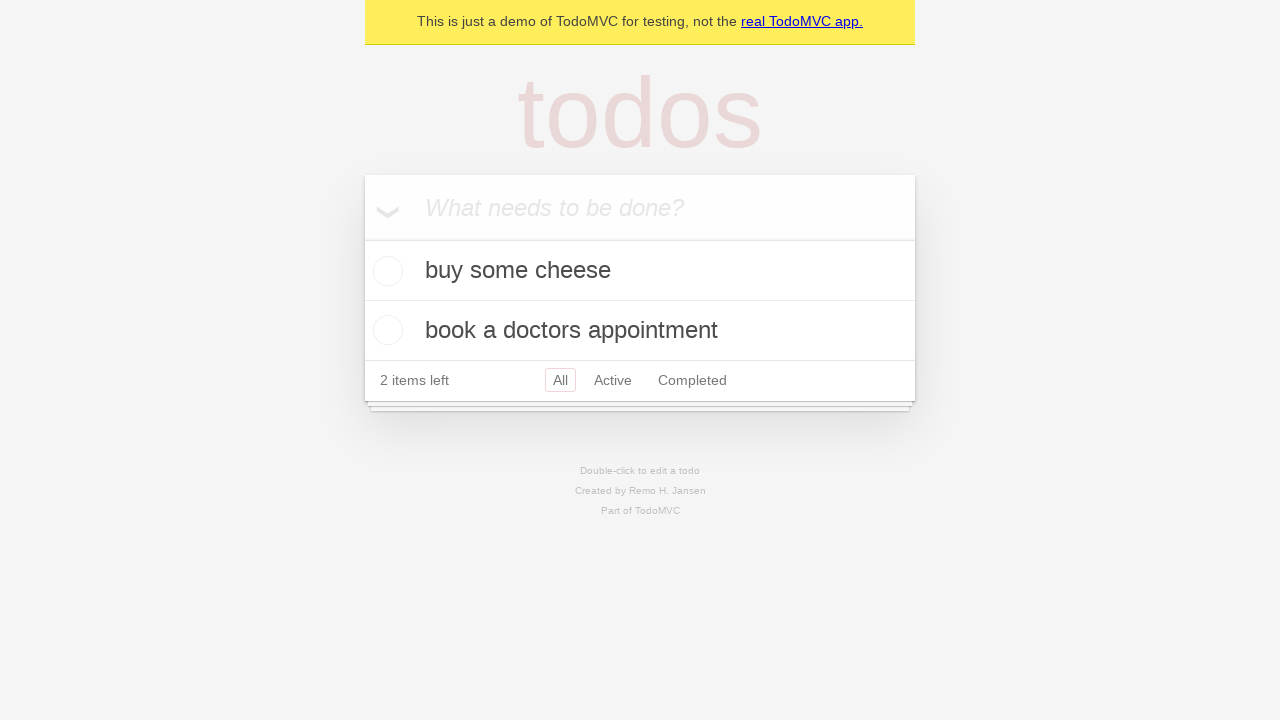